Tests that important links on the contact page navigate to the correct destinations by clicking links and verifying URLs.

Starting URL: https://egundem.com/iletisim

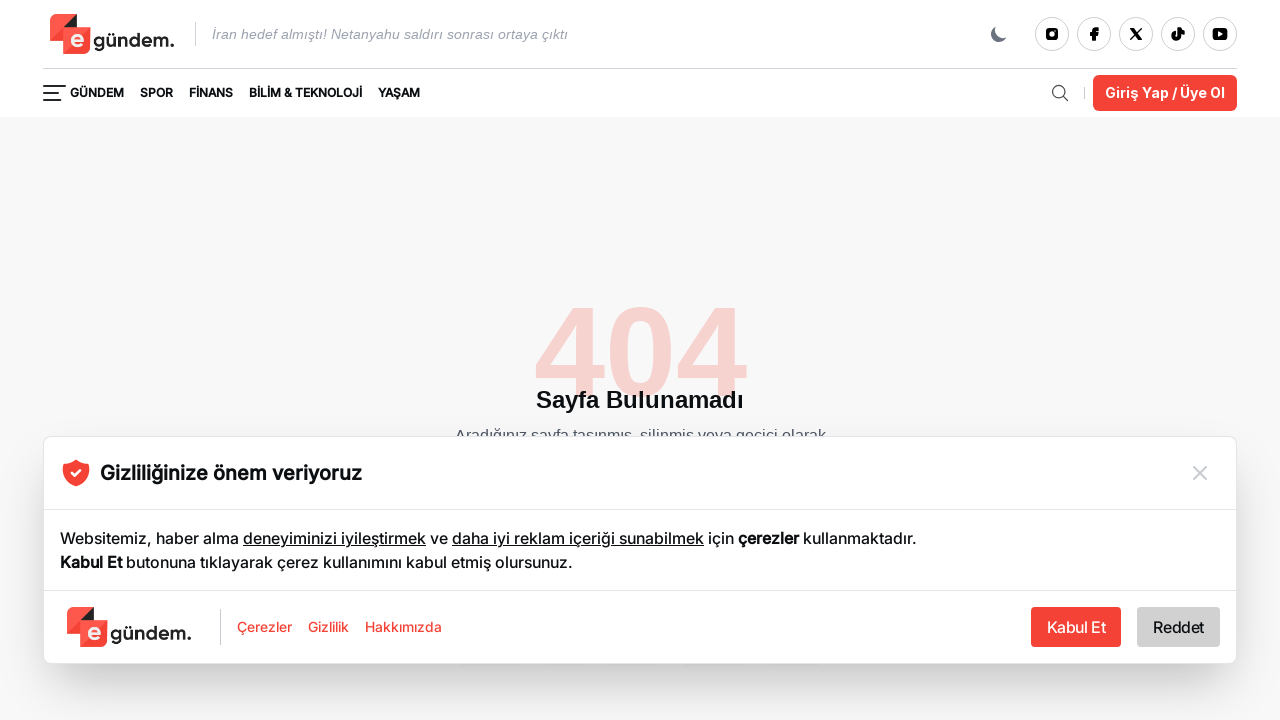

Navigated to contact page https://egundem.com/iletisim
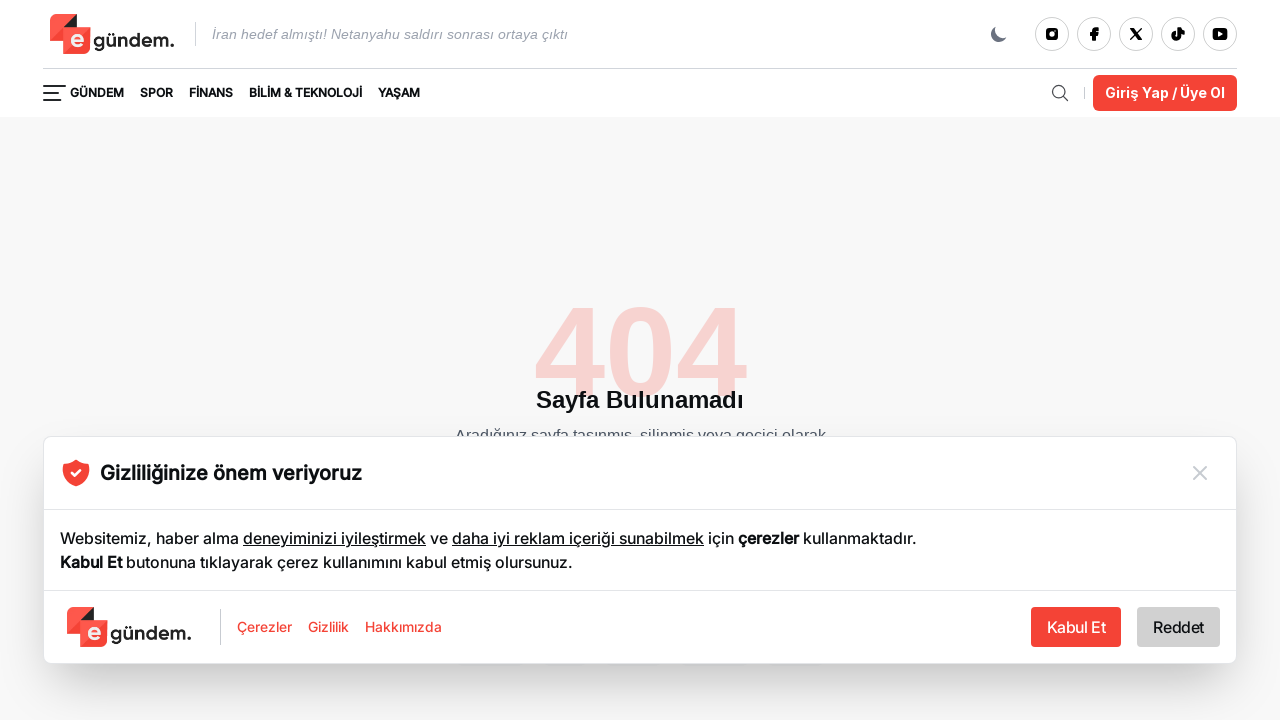

Located links with selector 'a[href="/"]'
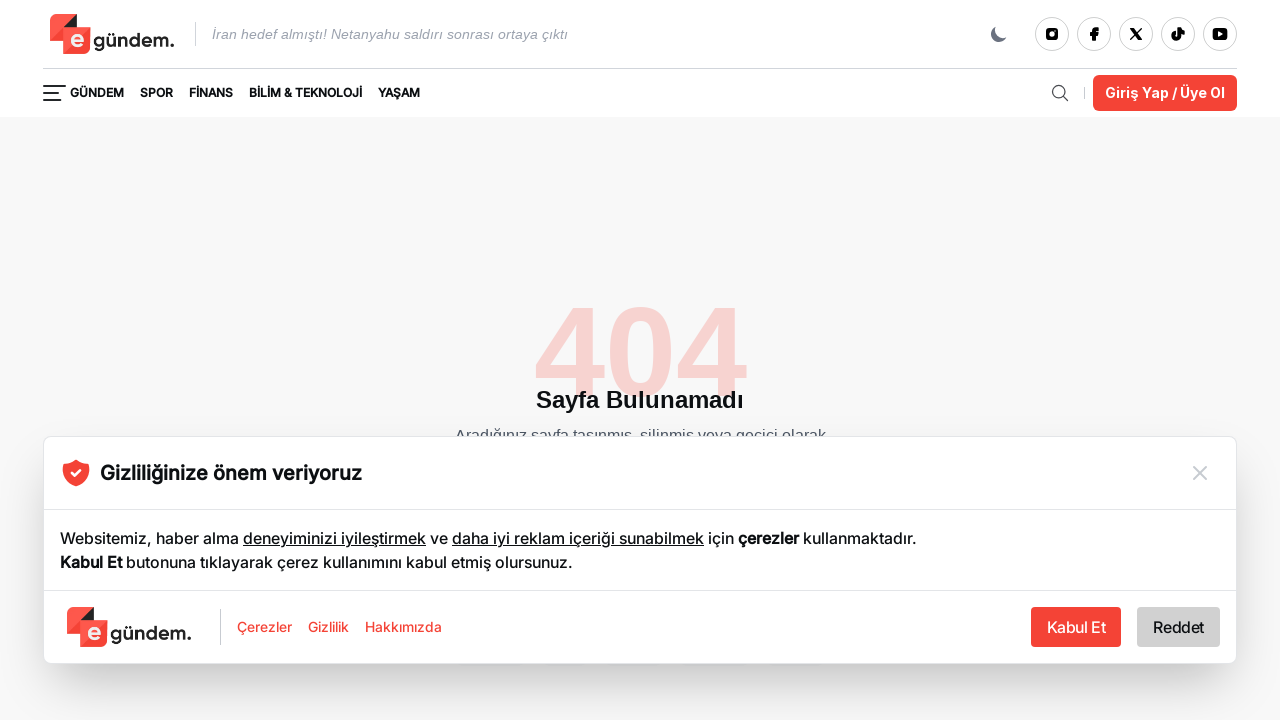

Retrieved href attribute: '/'
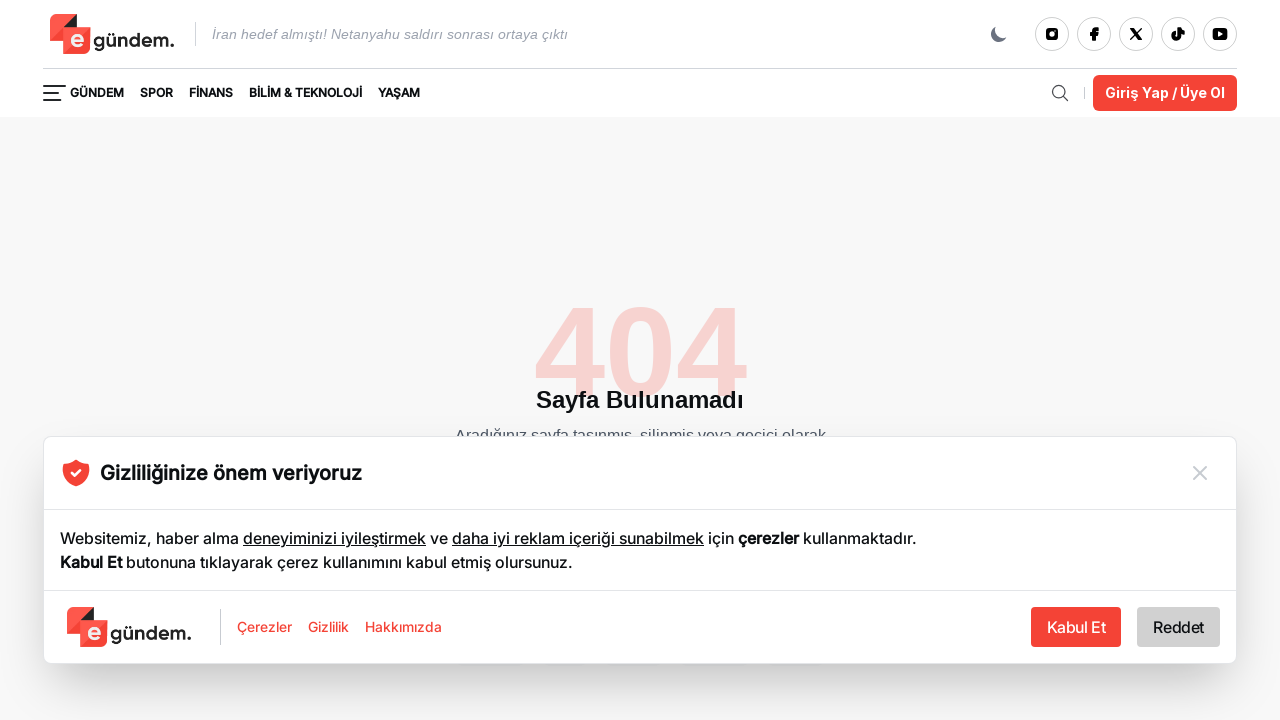

Clicked link with href '/' at (115, 34) on a[href="/"] >> nth=0
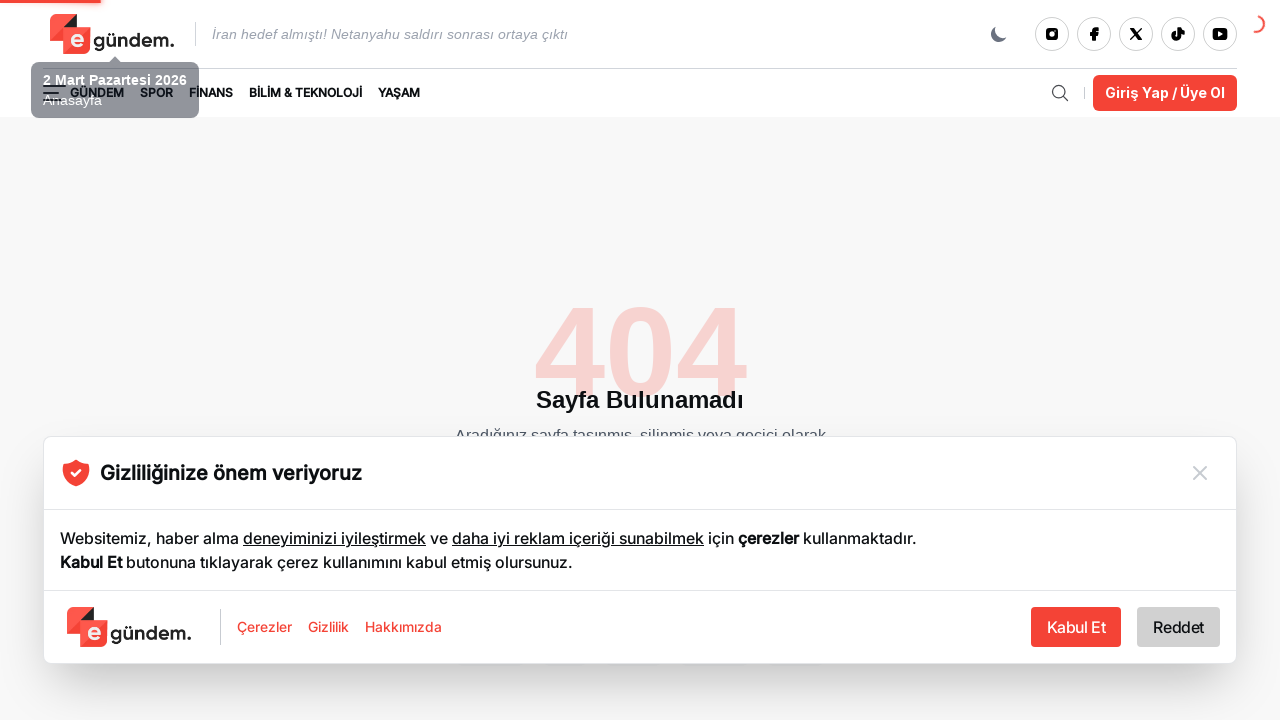

Page loaded after clicking link to '/'
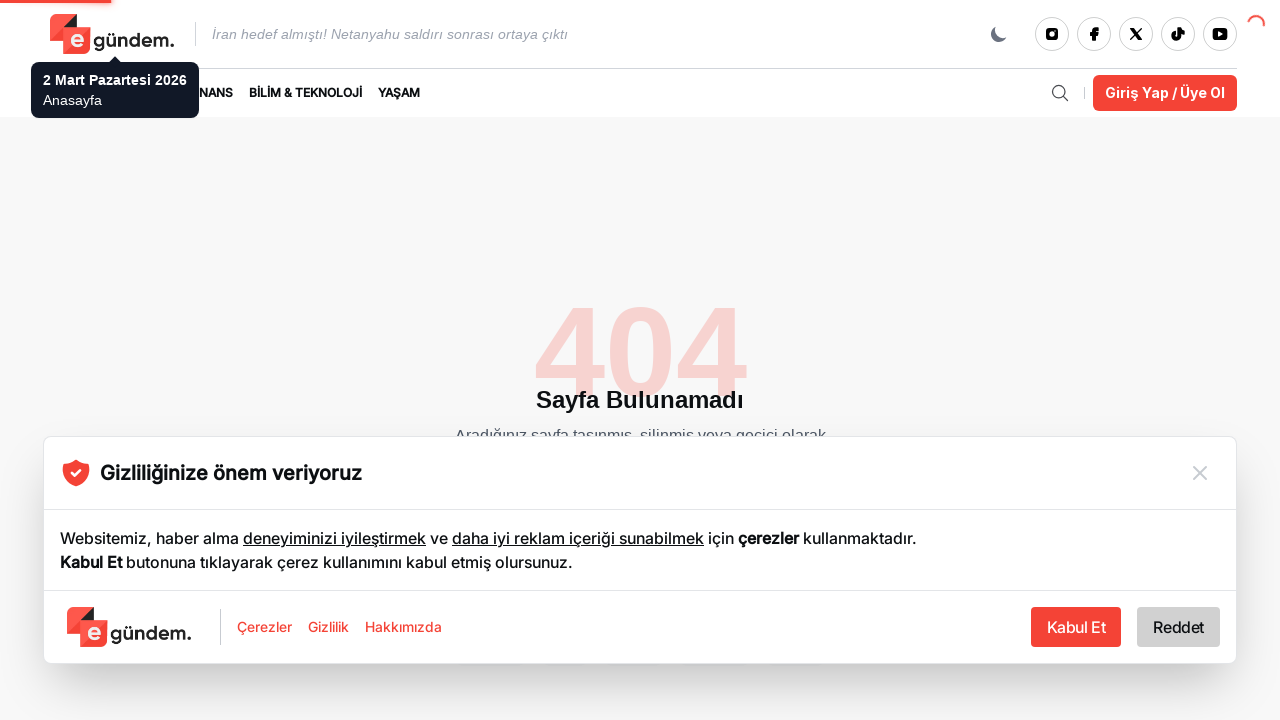

Navigated back to contact page
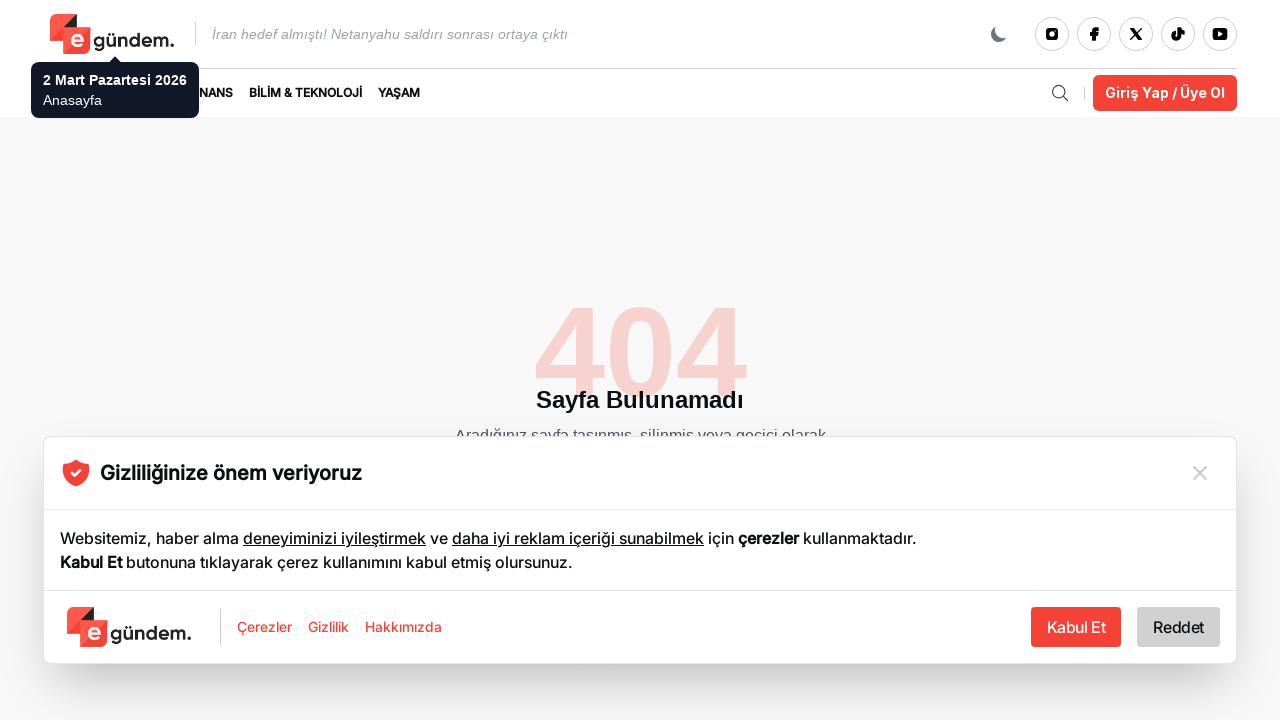

Located links with selector 'a[href="/hakkimizda"]'
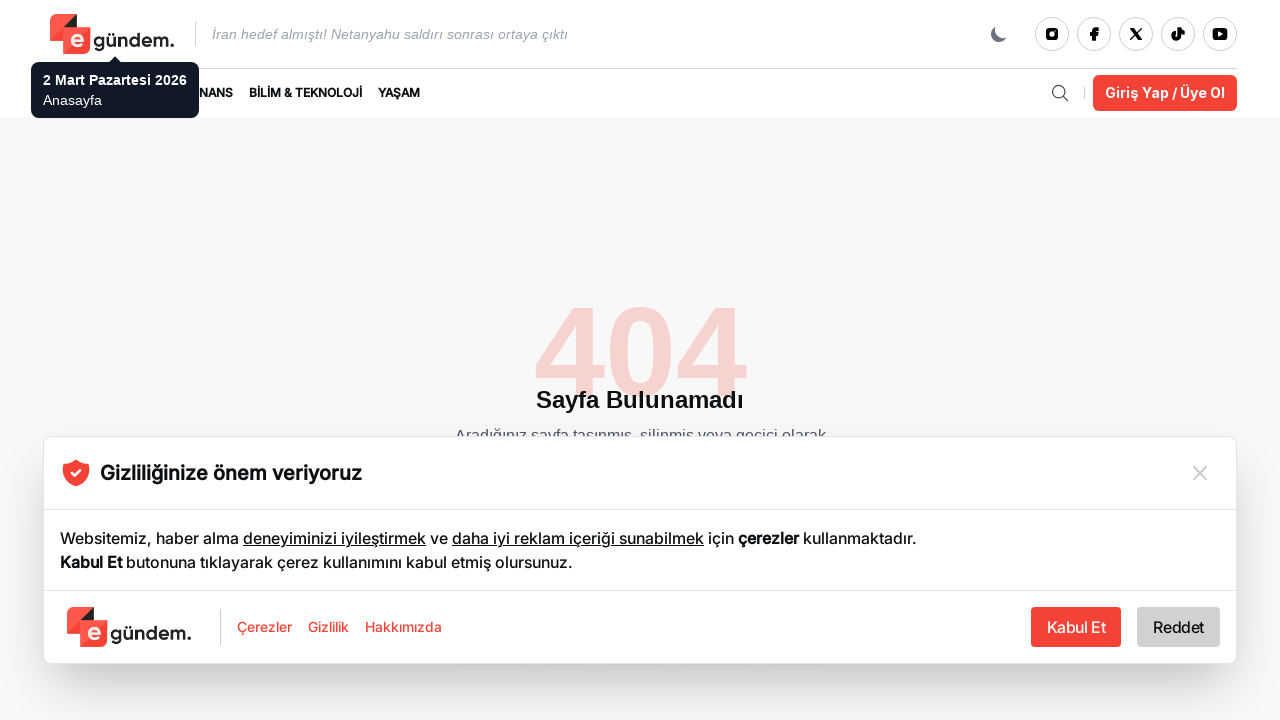

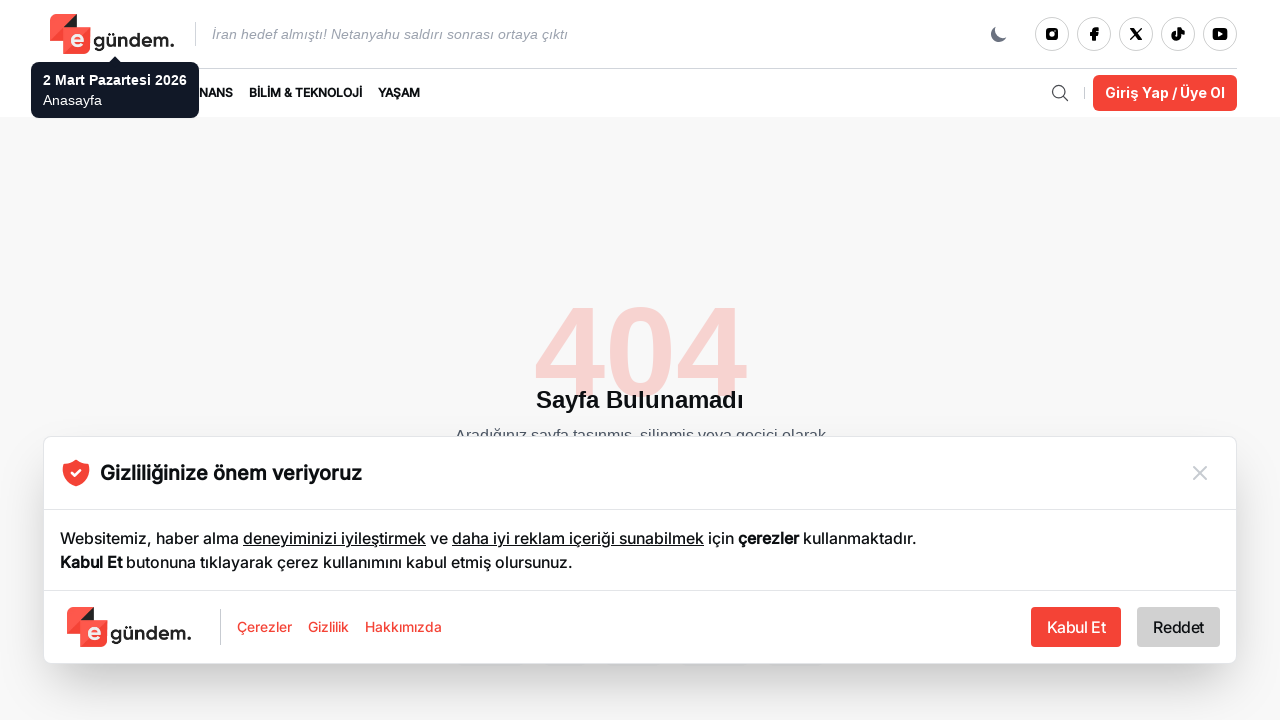